Tests data transfer between form elements by clicking a random checkbox, then using the checkbox label to select a dropdown option and fill a text field, finally triggering an alert

Starting URL: https://rahulshettyacademy.com/AutomationPractice/

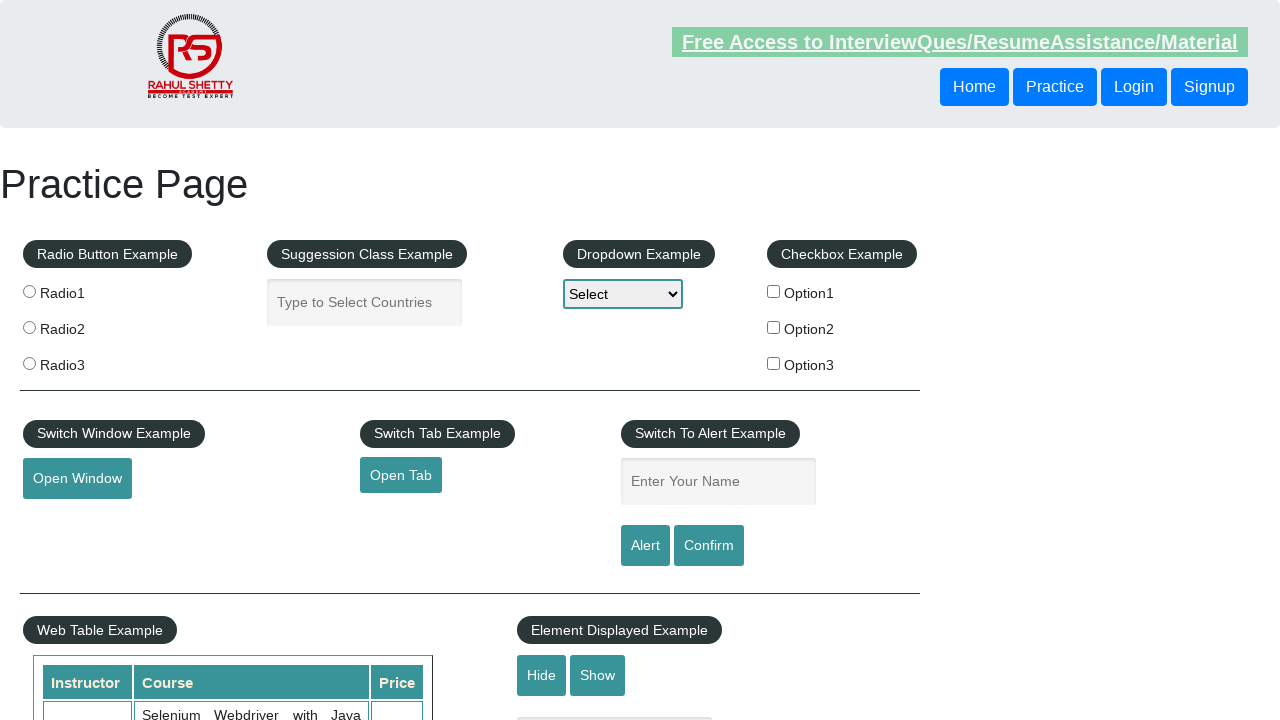

Waited for checkboxes to load
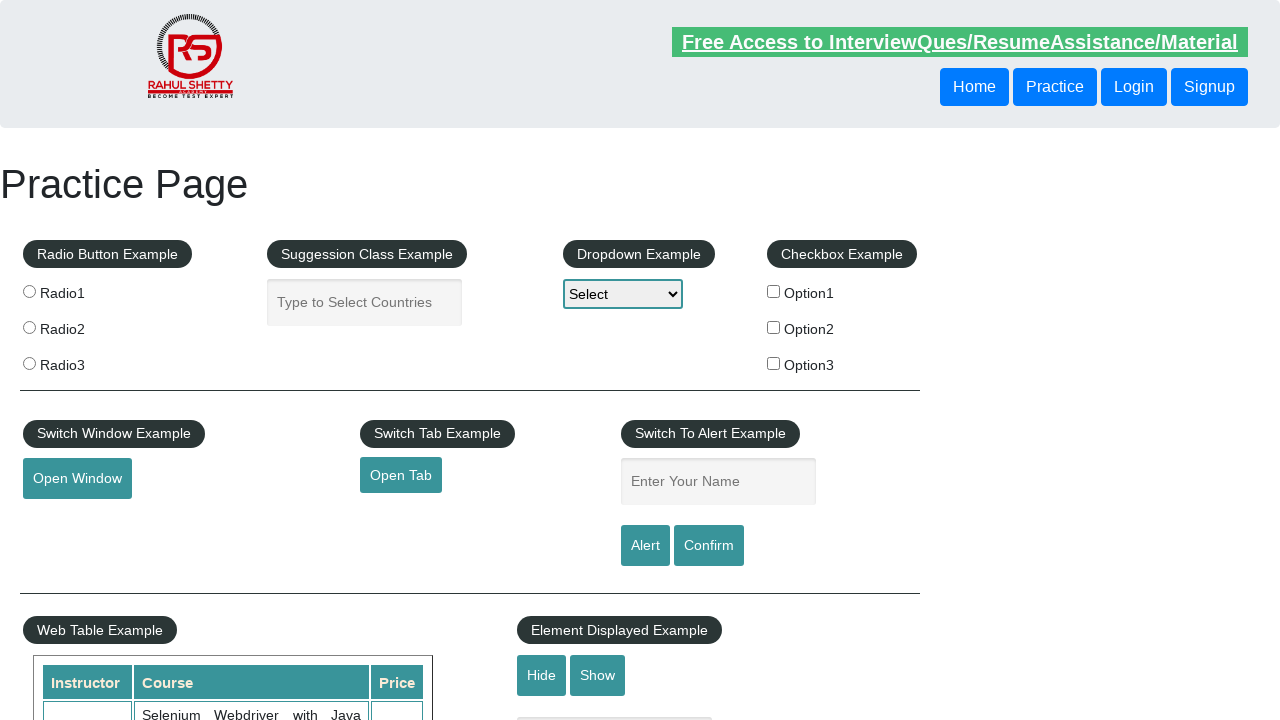

Located all checkboxes
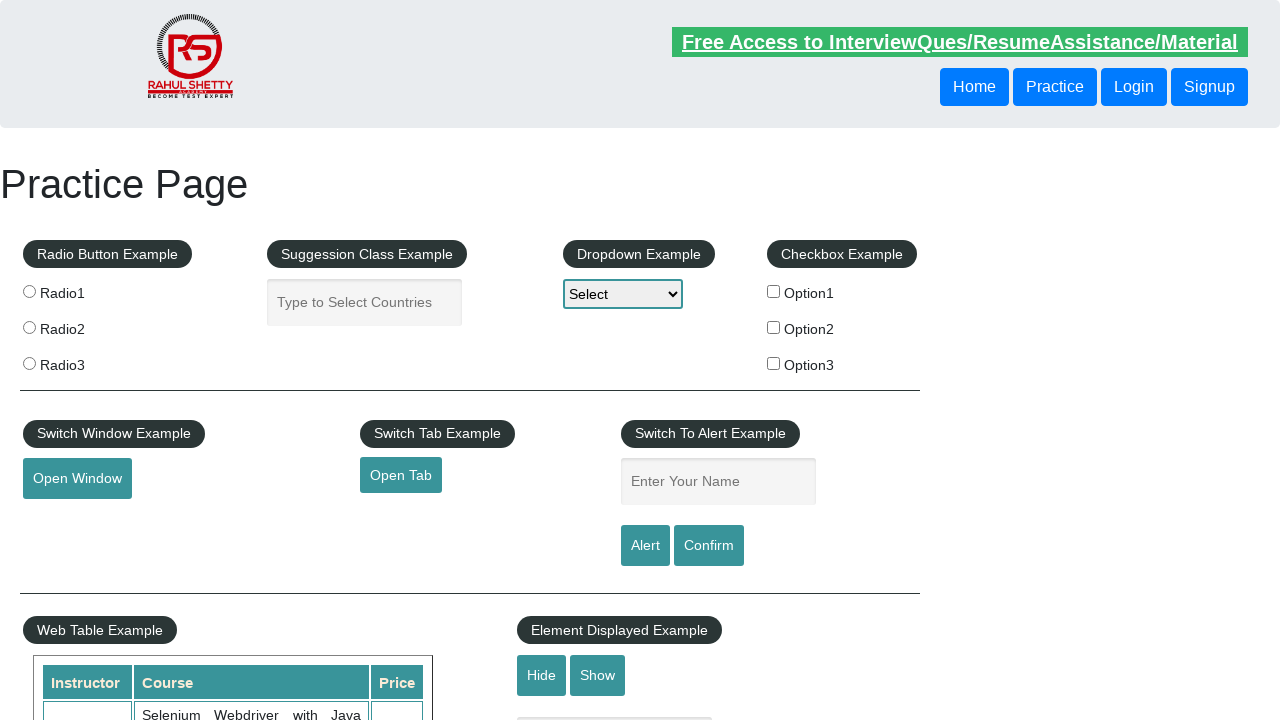

Clicked the first checkbox at (774, 291) on div#checkbox-example input >> nth=0
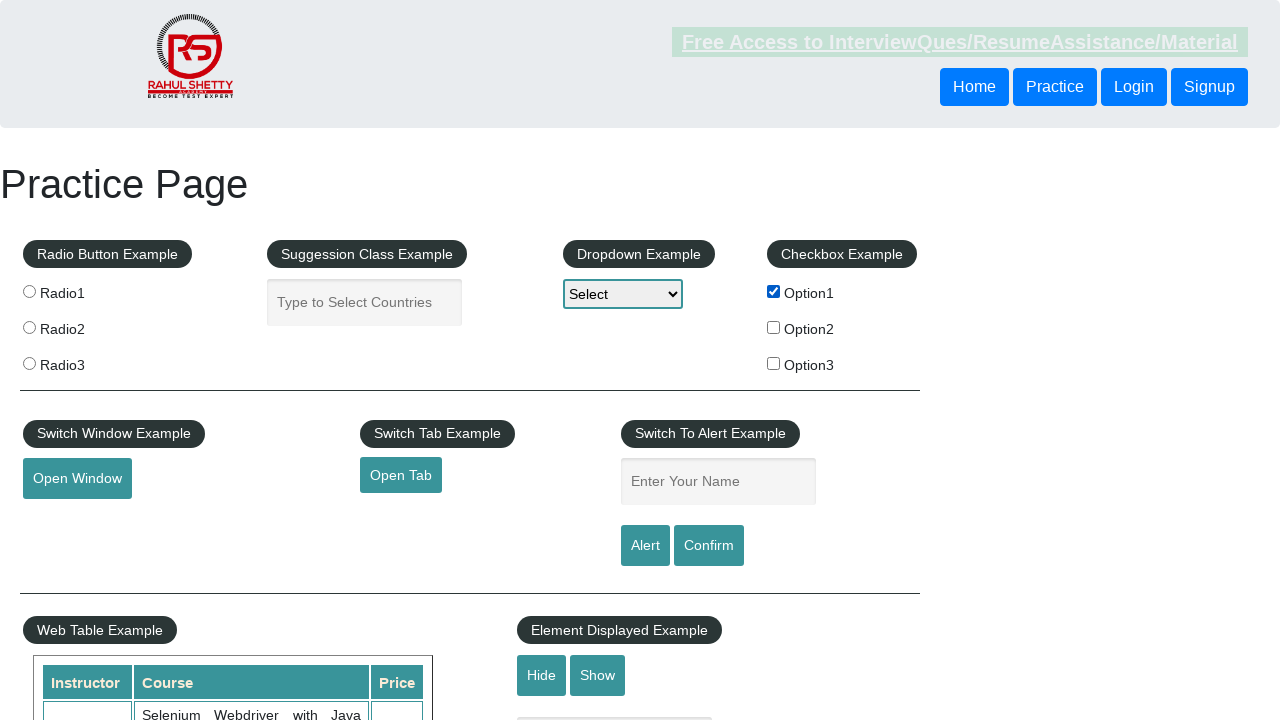

Retrieved checkbox label text: 'Option1'
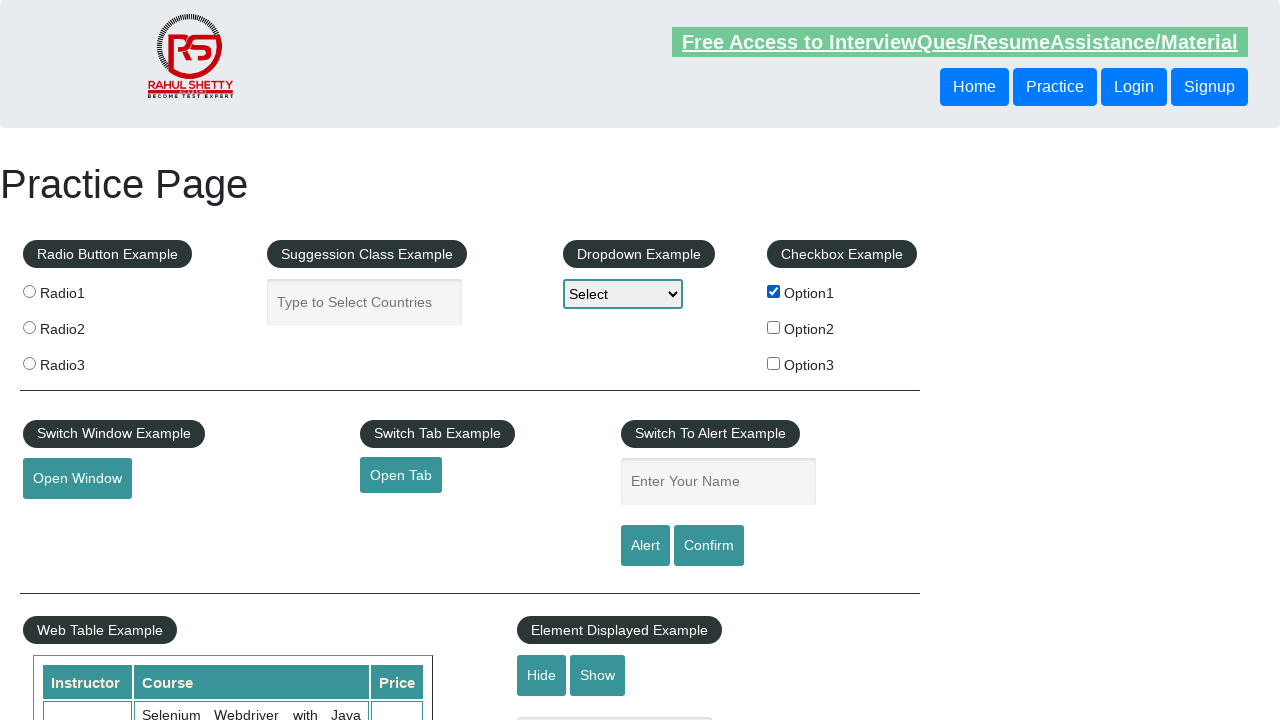

Selected 'Option1' in dropdown on #dropdown-class-example
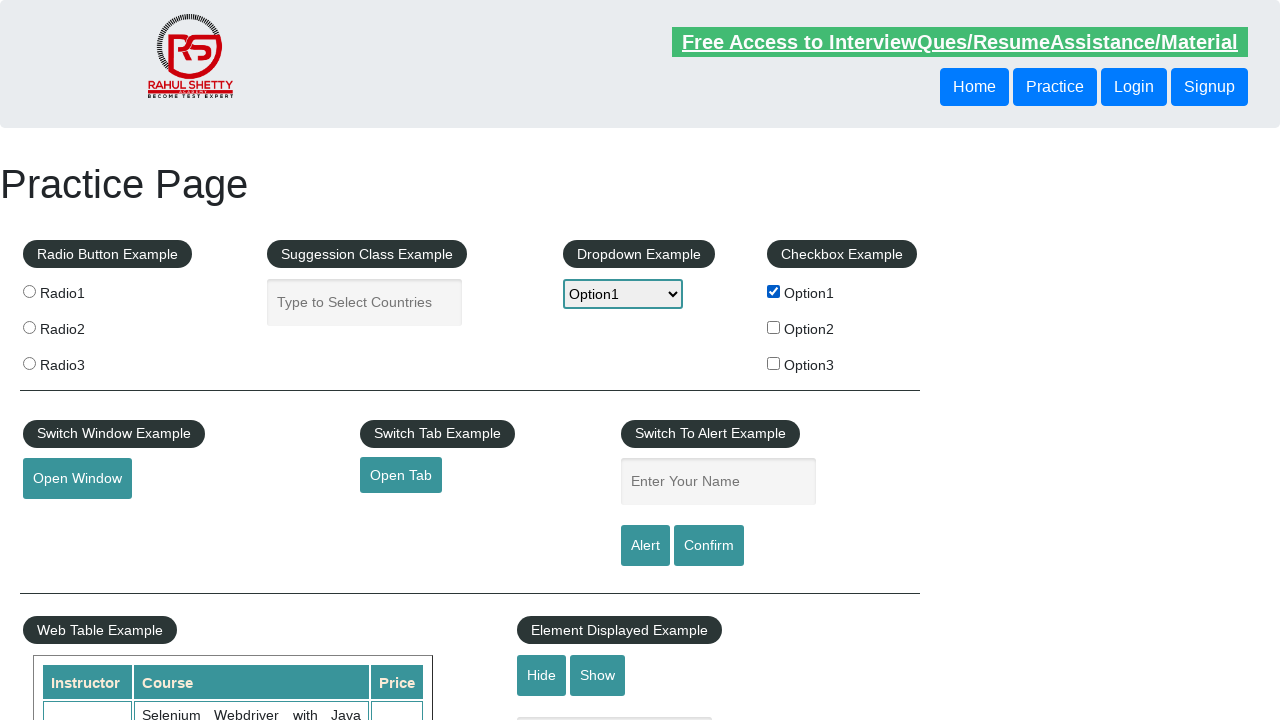

Filled name field with 'Option1' on #name
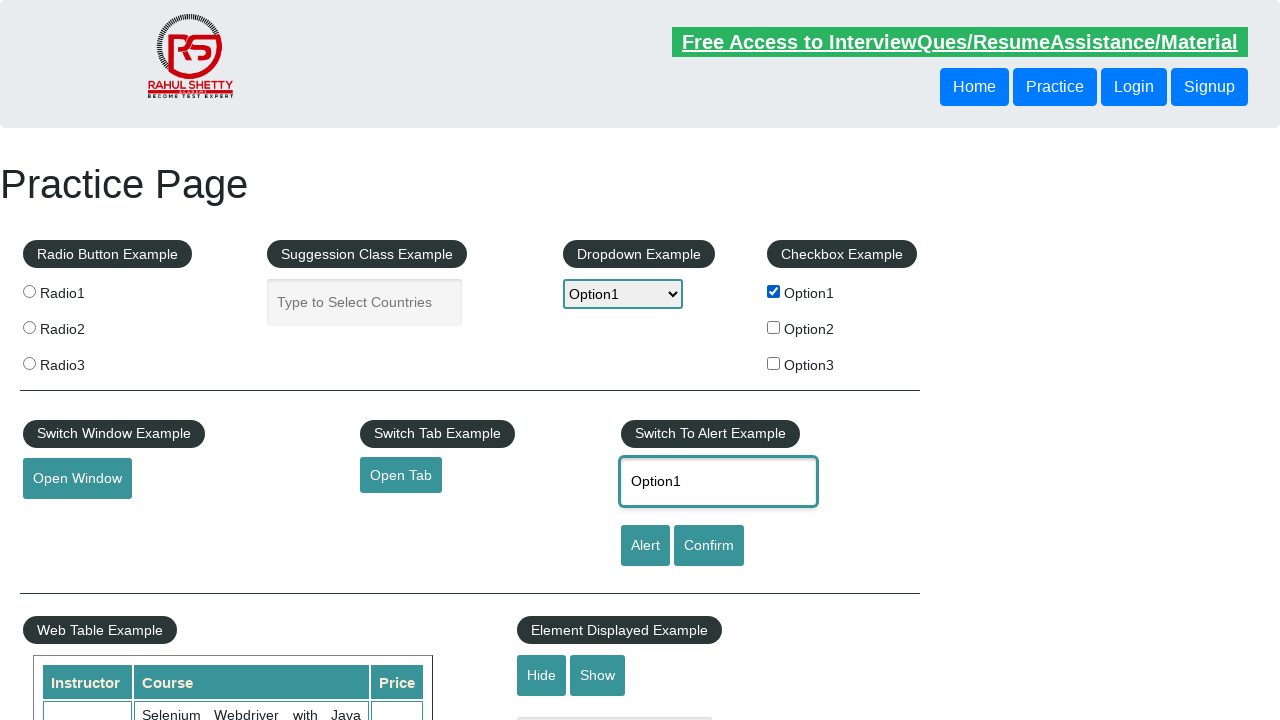

Clicked alert button at (645, 546) on #alertbtn
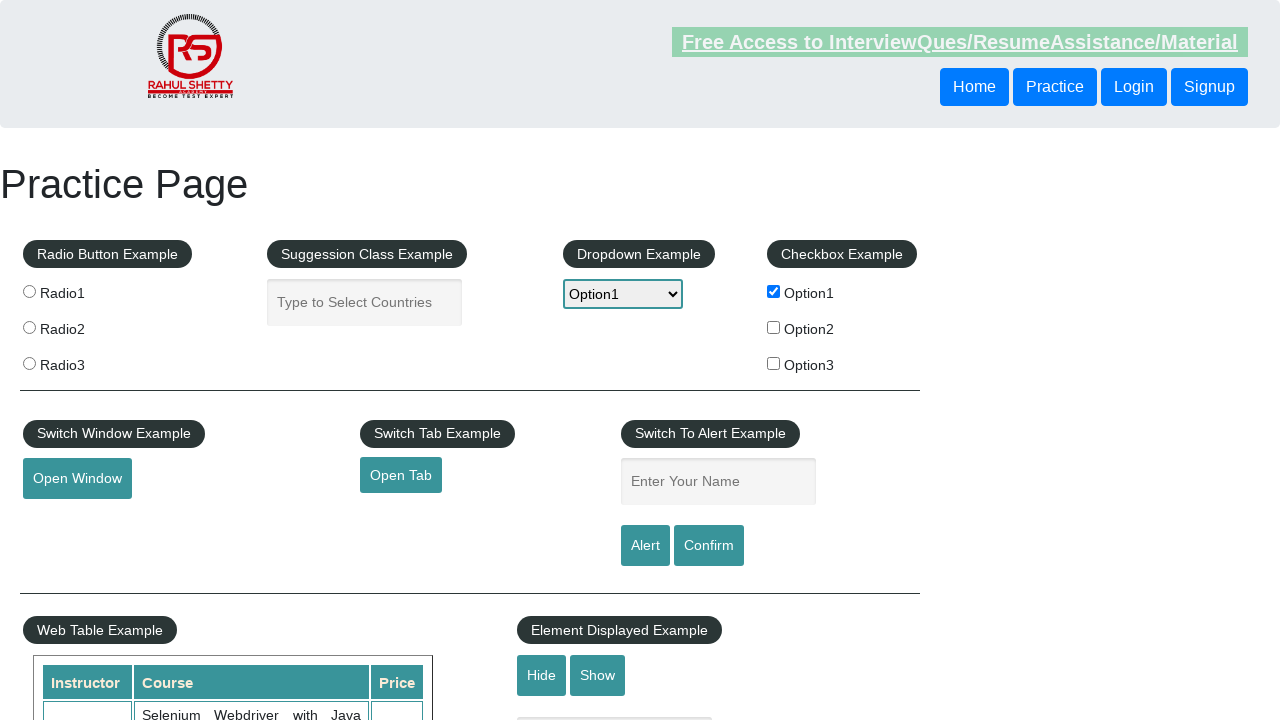

Alert dialog accepted
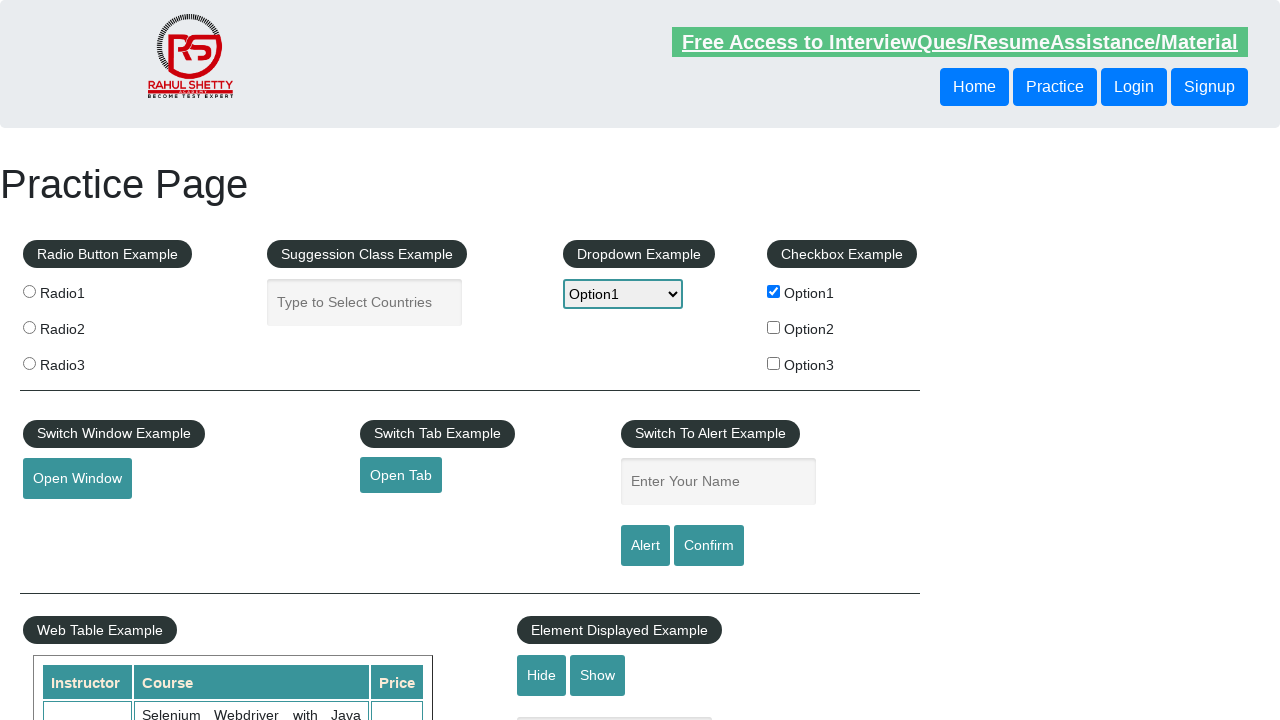

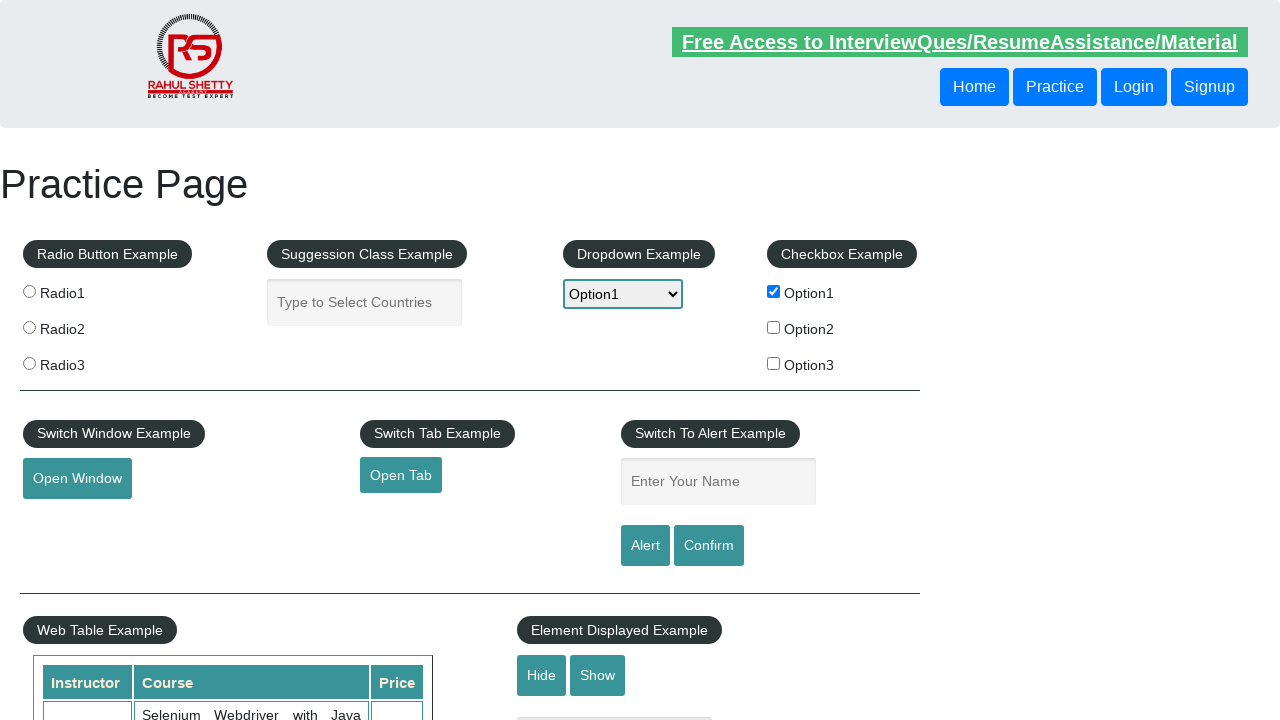